Tests a registration form by filling in personal information fields (name, address, email, phone), selecting gender and hobbies via radio/checkbox, and selecting languages from a multi-select dropdown.

Starting URL: https://demo.automationtesting.in/Register.html

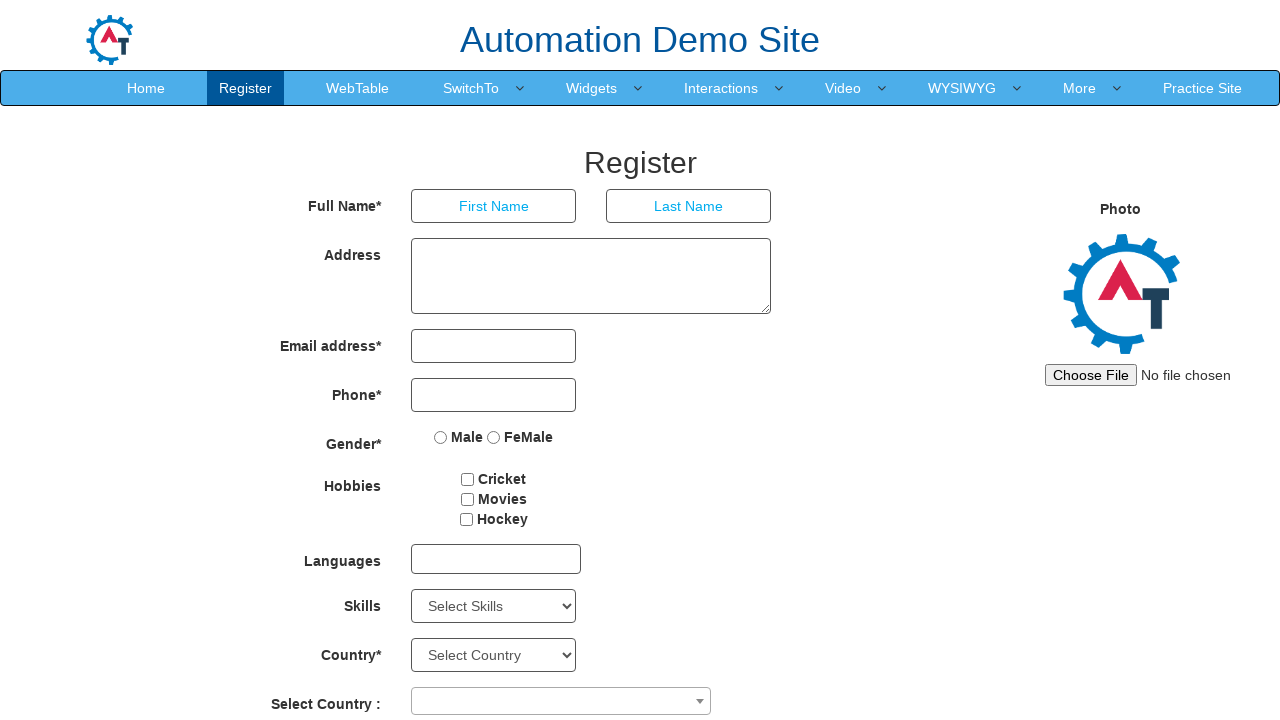

Filled first name field with 'David' on input[placeholder='First Name']
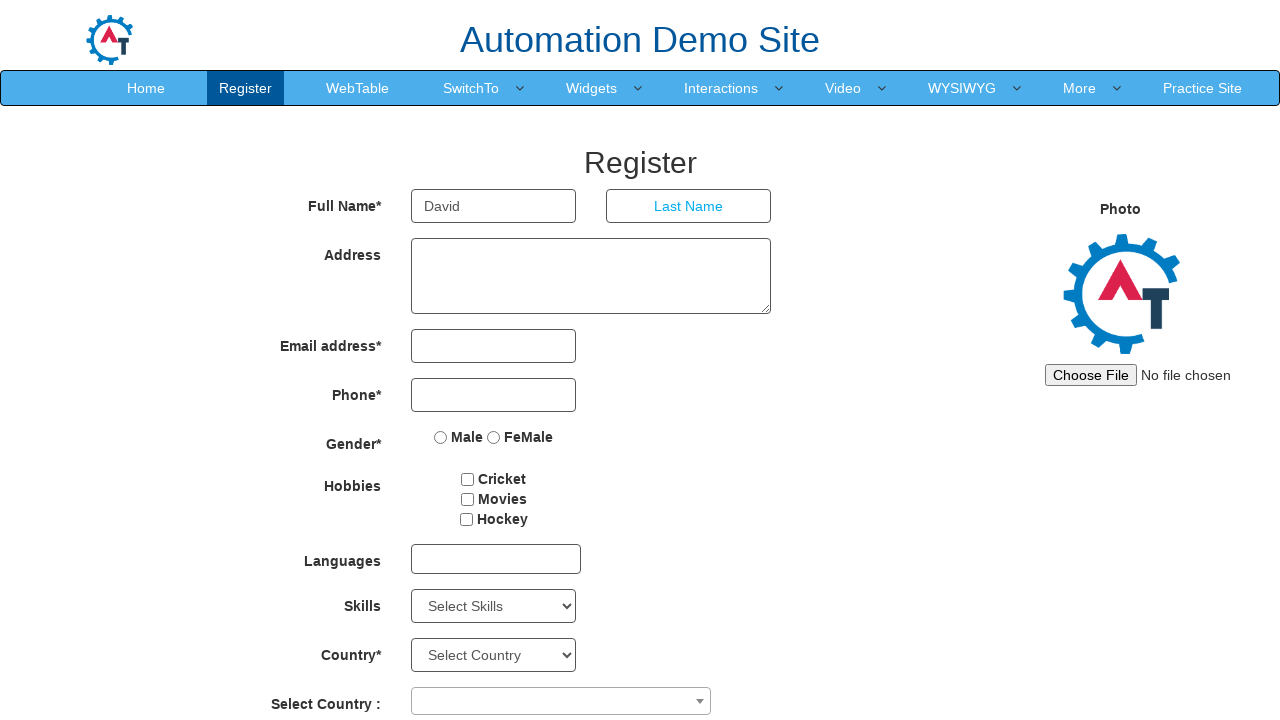

Filled last name field with 'Leandro' on input[placeholder='Last Name']
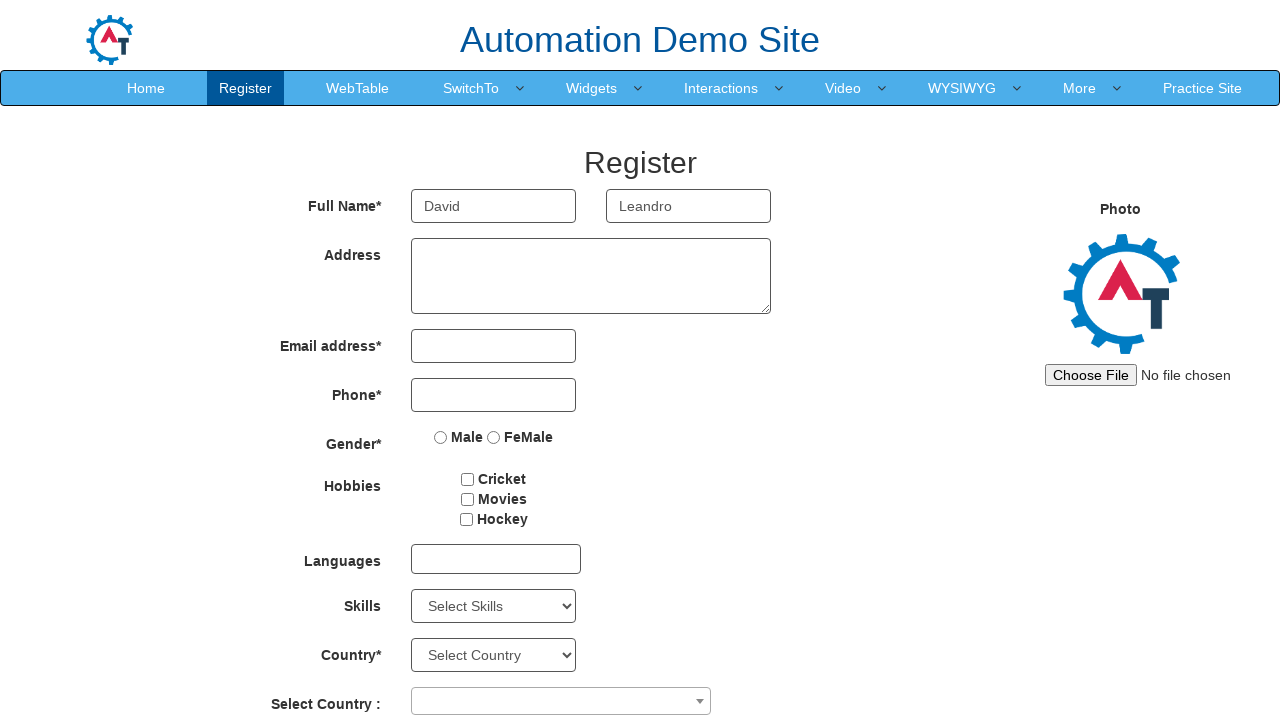

Filled address field with 'Av modolo, 16' on #basicBootstrapForm textarea
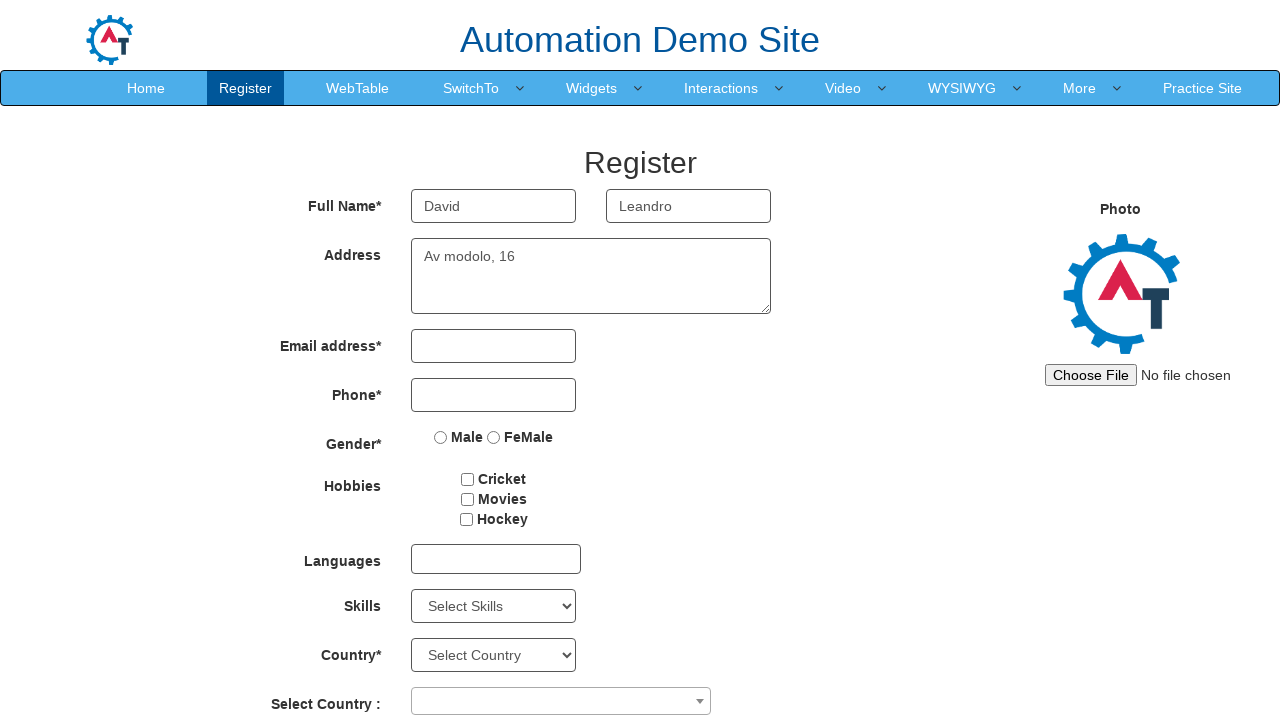

Filled email field with 'rosielenicao@gmail.com' on input[ng-model='EmailAdress']
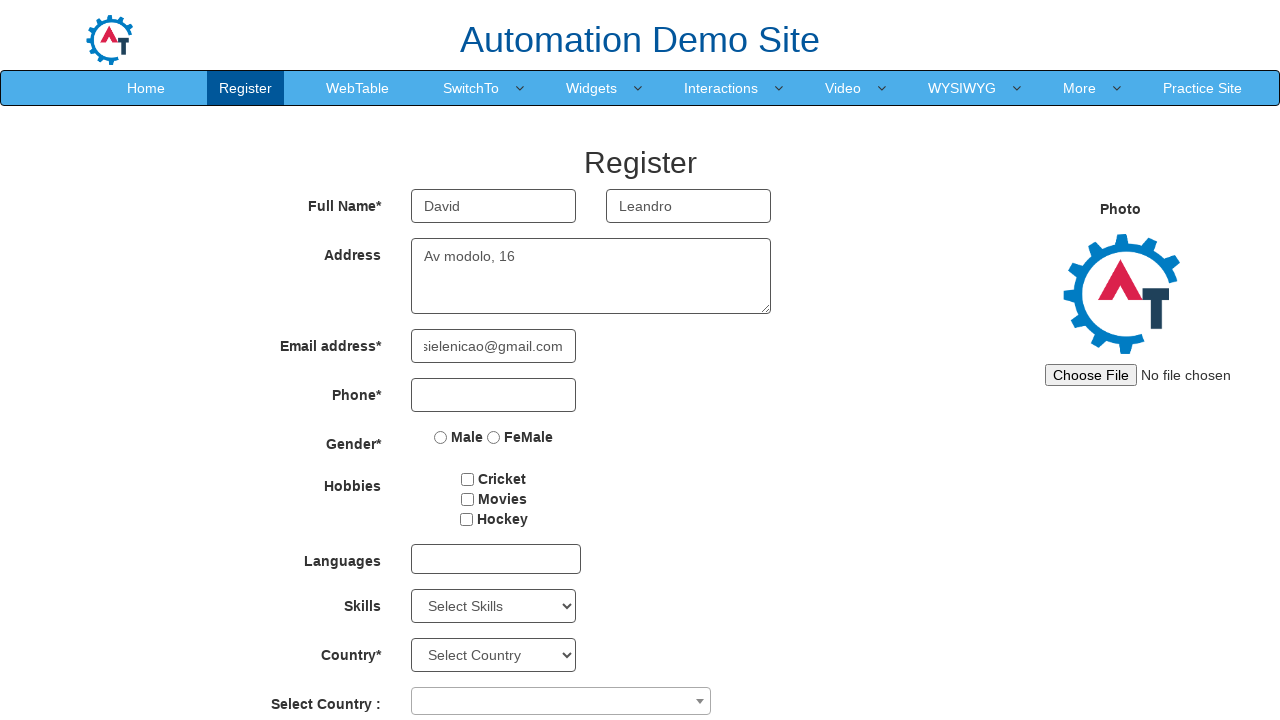

Filled phone number field with '15996685096' on input[ng-model='Phone']
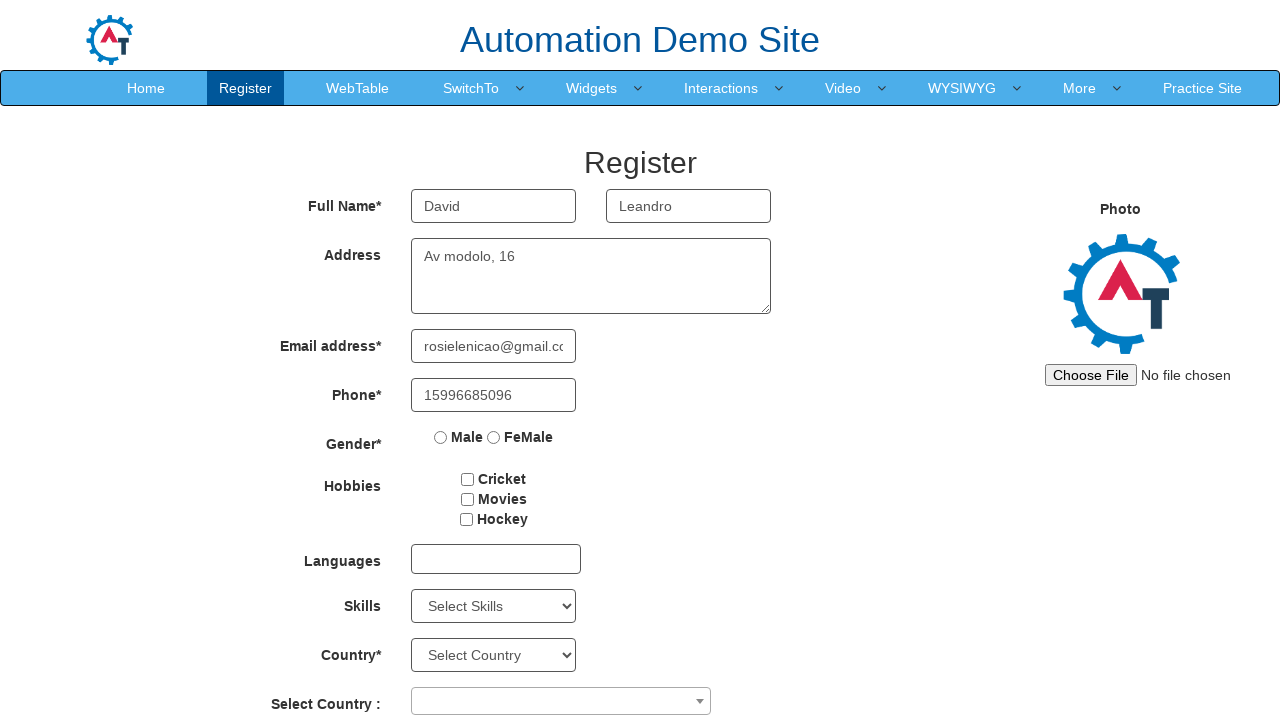

Selected 'Male' gender radio button at (441, 437) on input[ng-model='radiovalue'][value='Male']
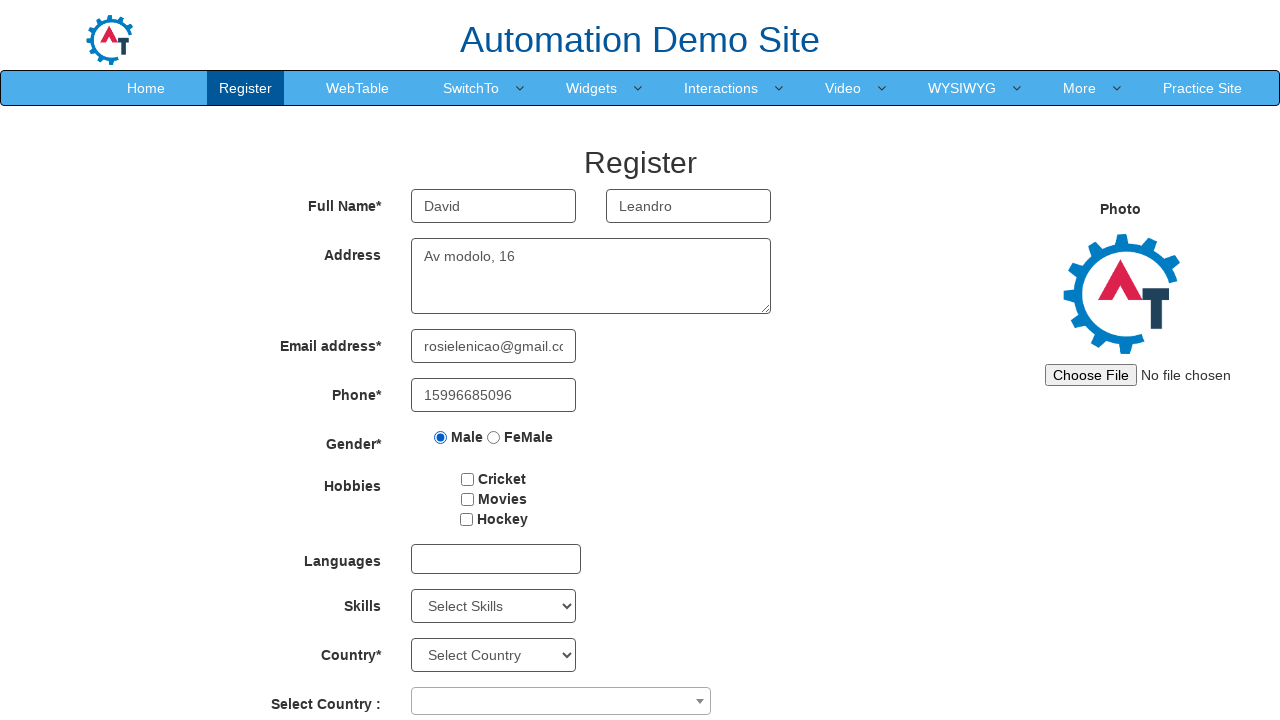

Selected 'Cricket' hobby checkbox at (468, 479) on input#checkbox1
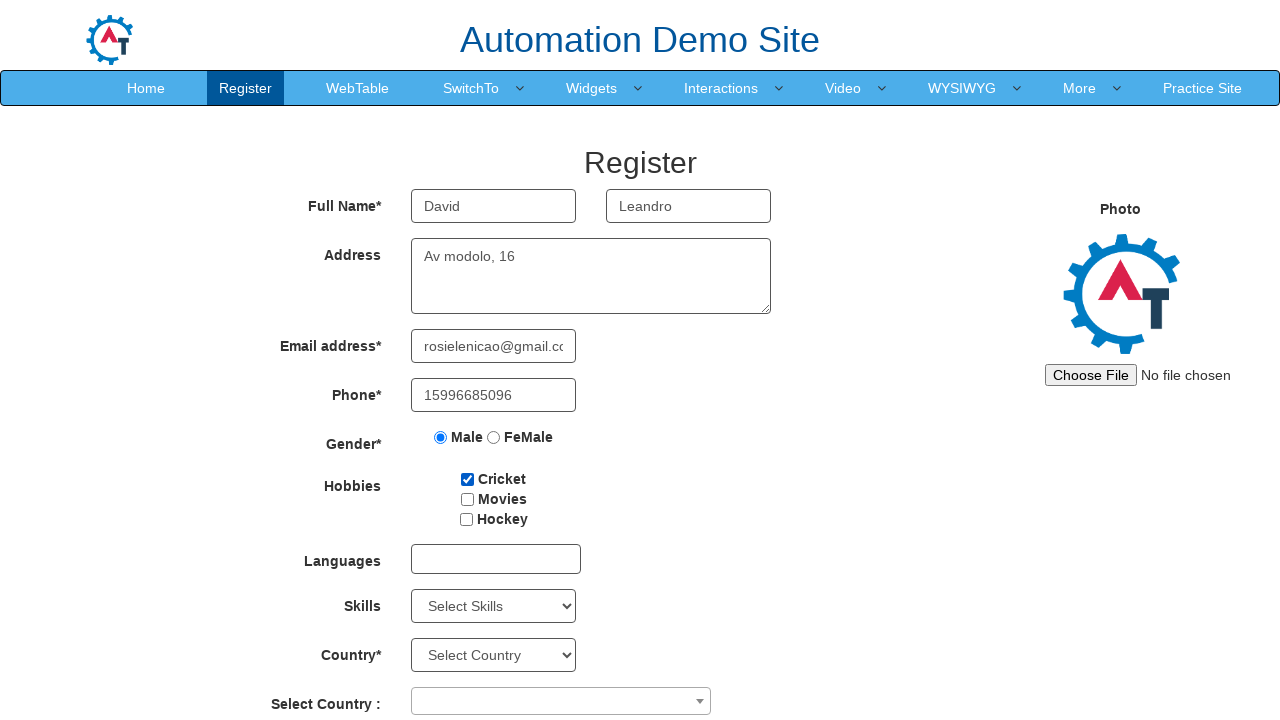

Clicked to open language multi-select dropdown at (496, 559) on div#msdd
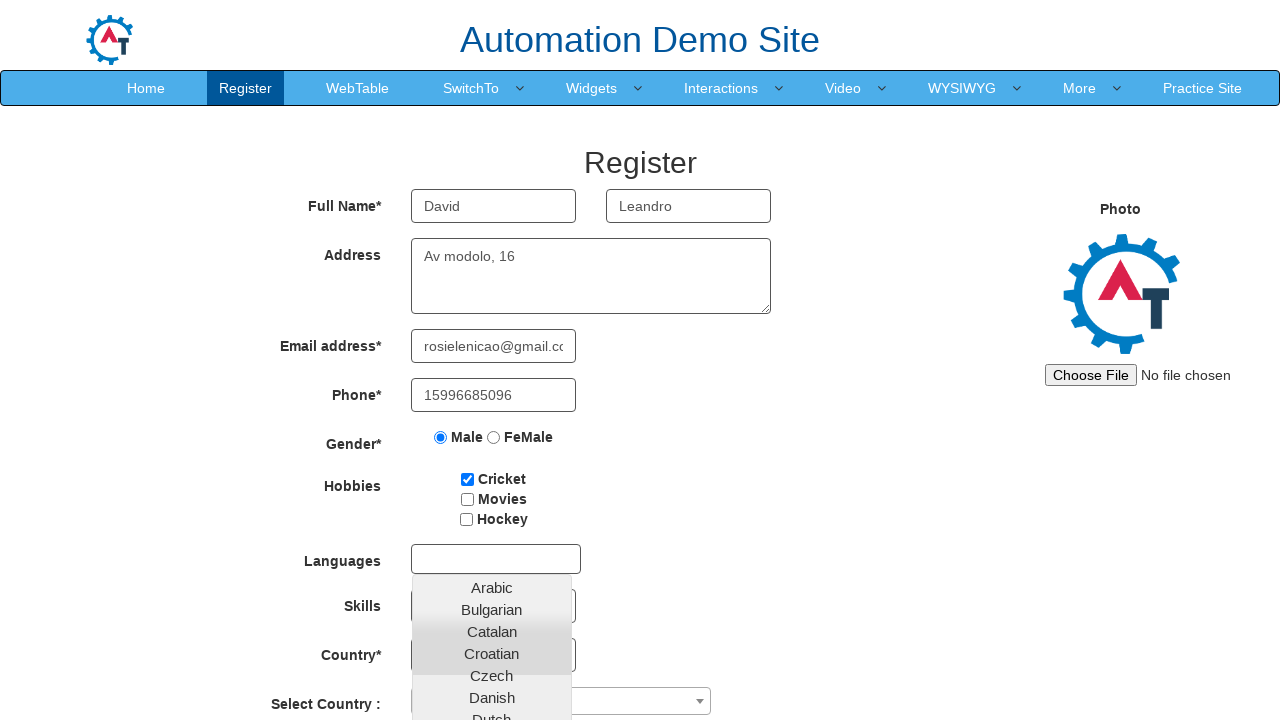

Waited for dropdown to open
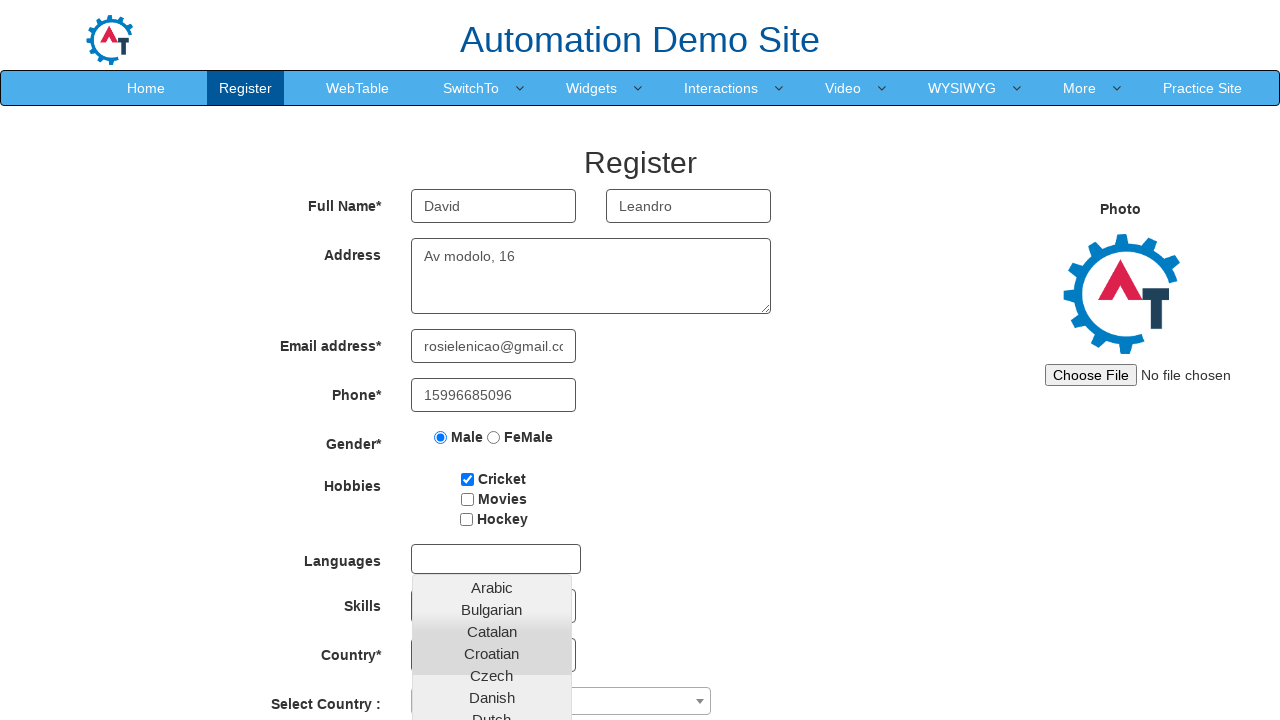

Selected 'Portuguese' language from dropdown at (492, 688) on a:has-text('Portuguese')
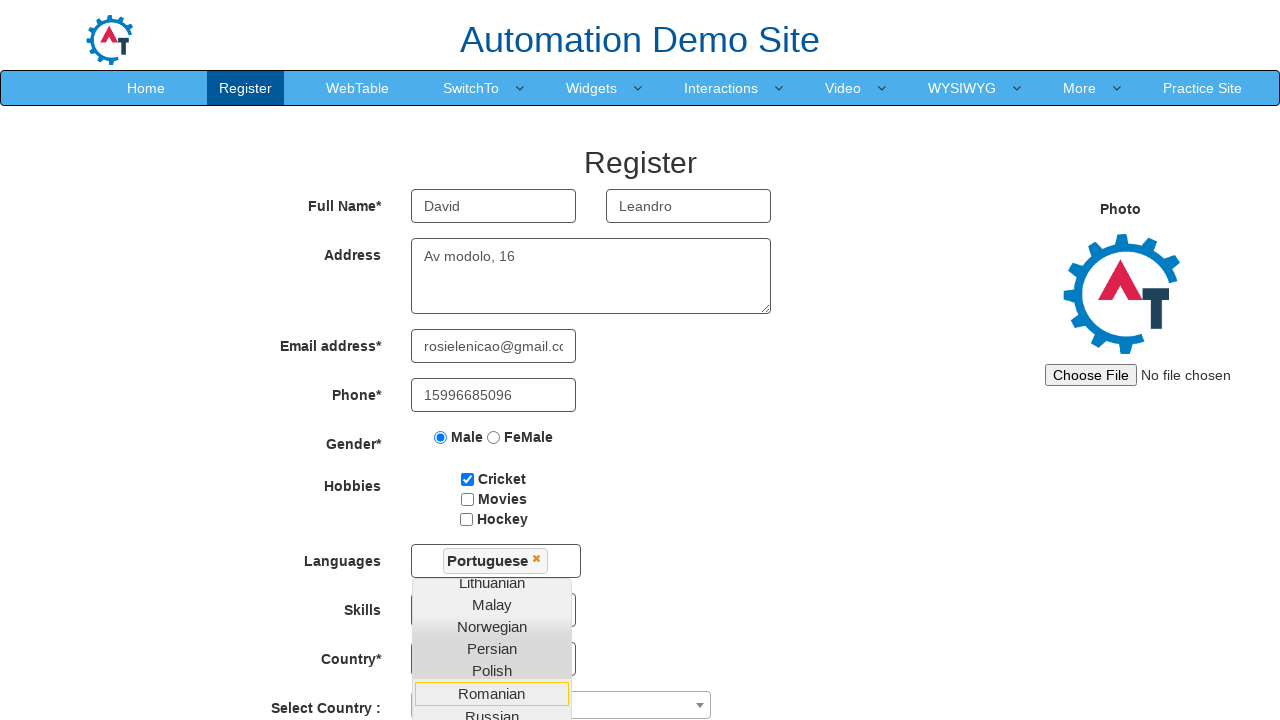

Selected 'English' language from dropdown at (492, 692) on a:has-text('English')
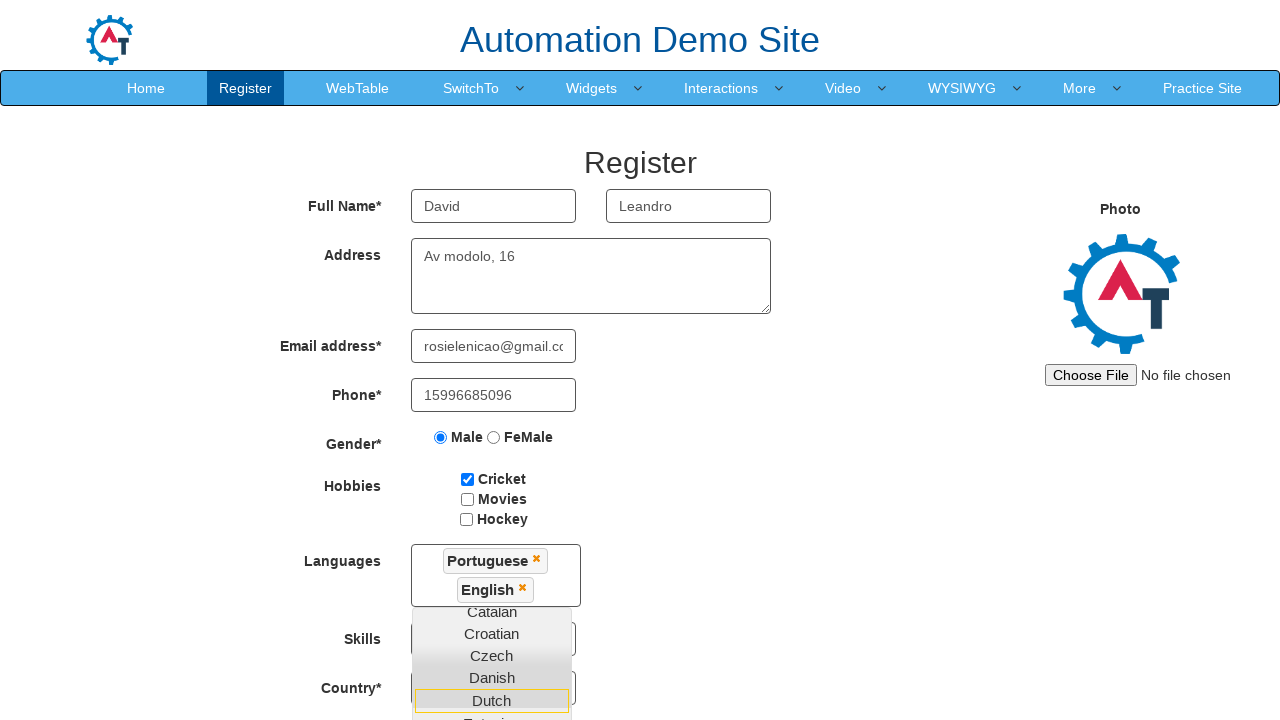

Verified 'Portuguese' language selection is displayed
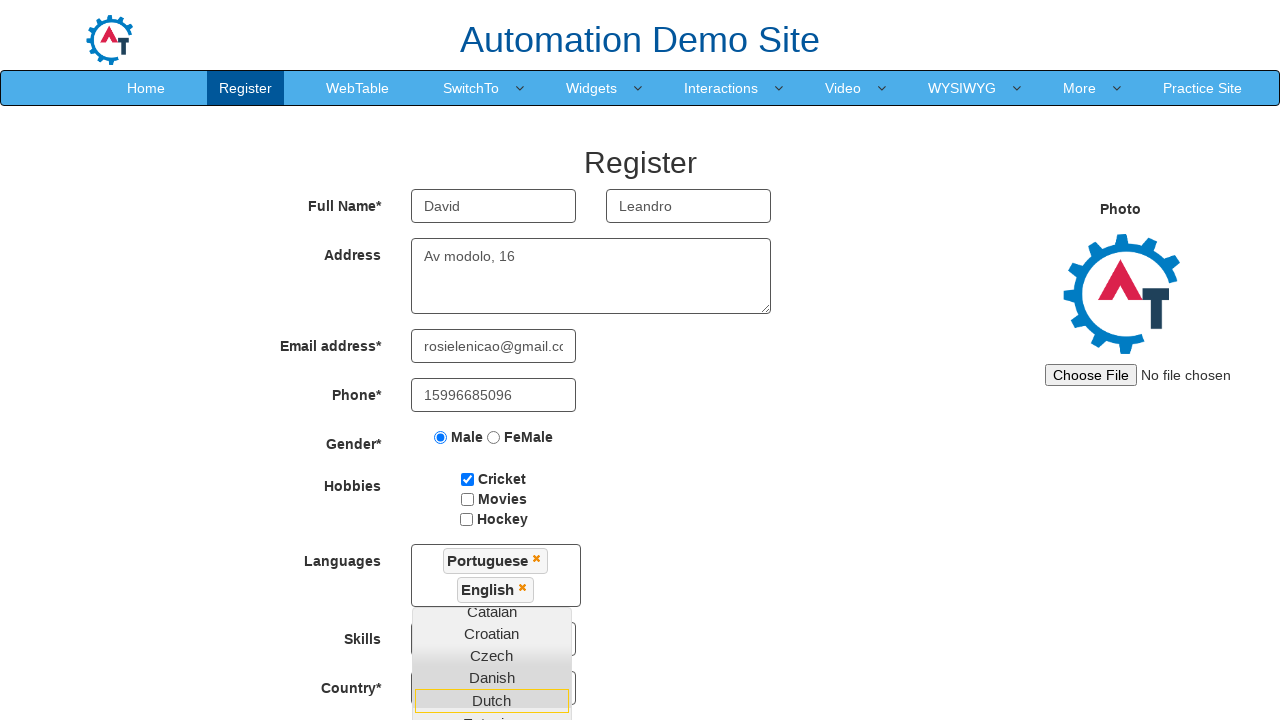

Verified 'English' language selection is displayed
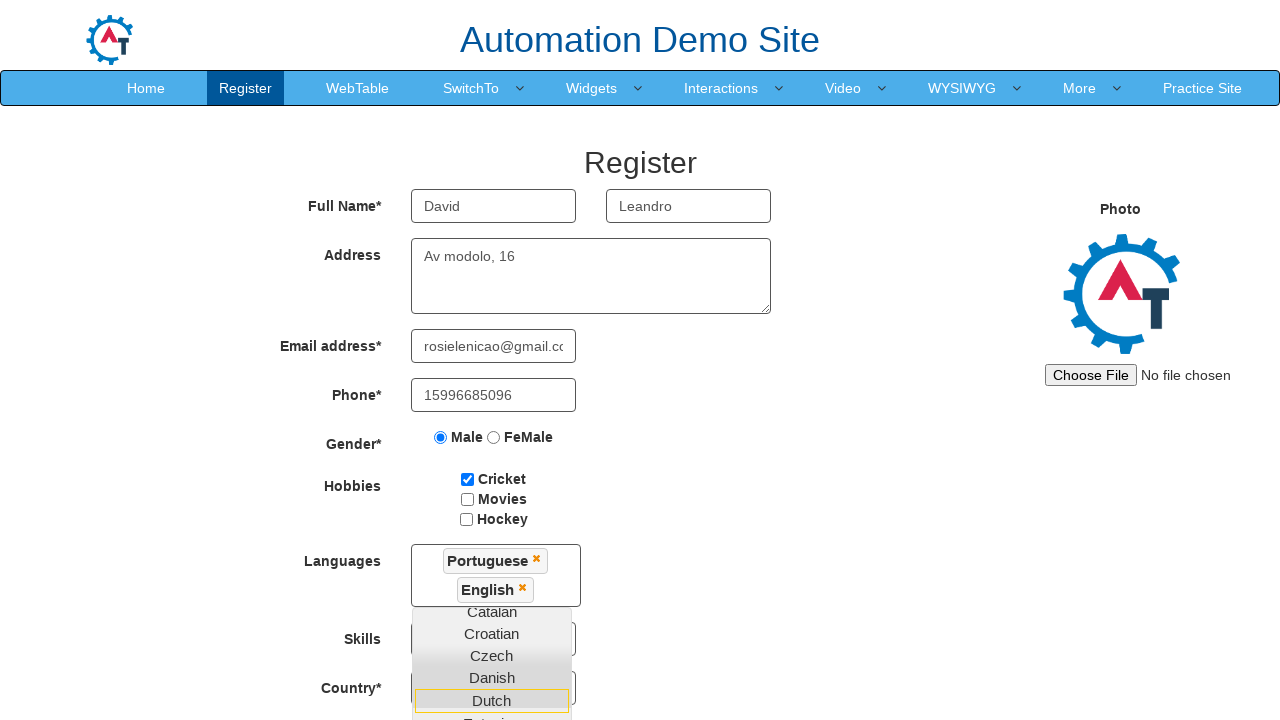

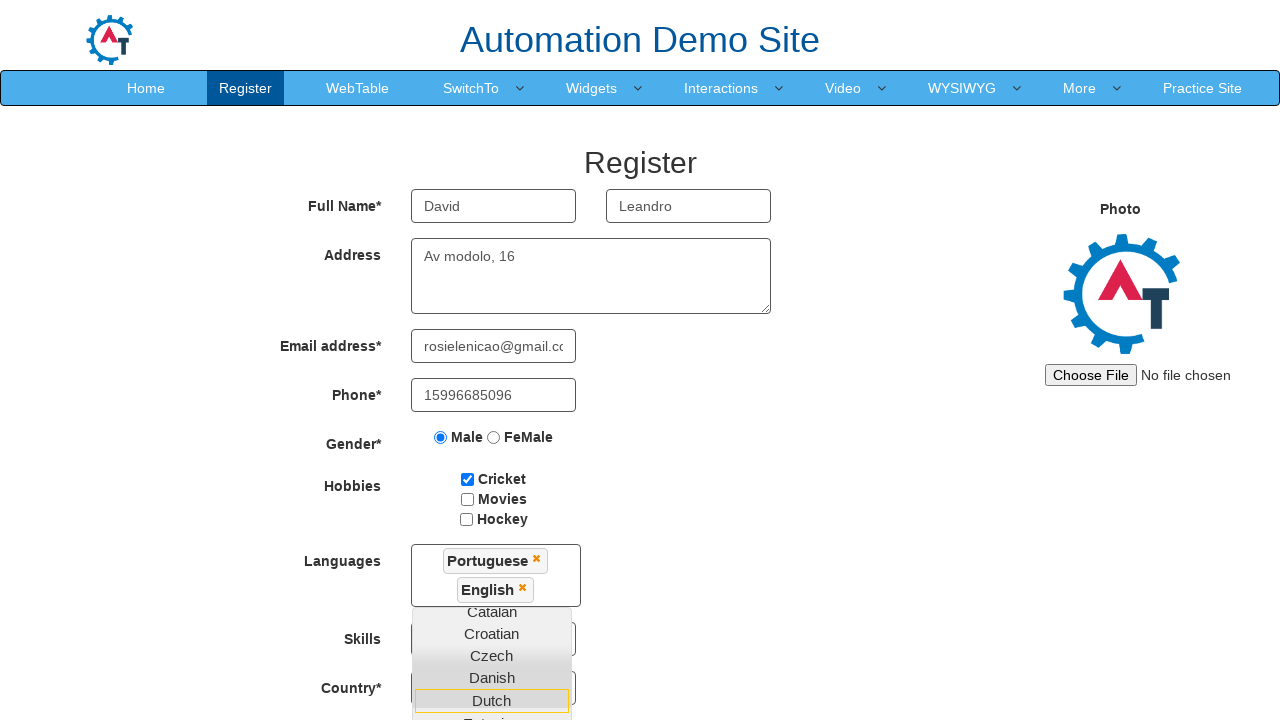